Tests dropdown selection functionality on a registration form by selecting multiple skill options and verifying the selections

Starting URL: http://demo.automationtesting.in/Register.html

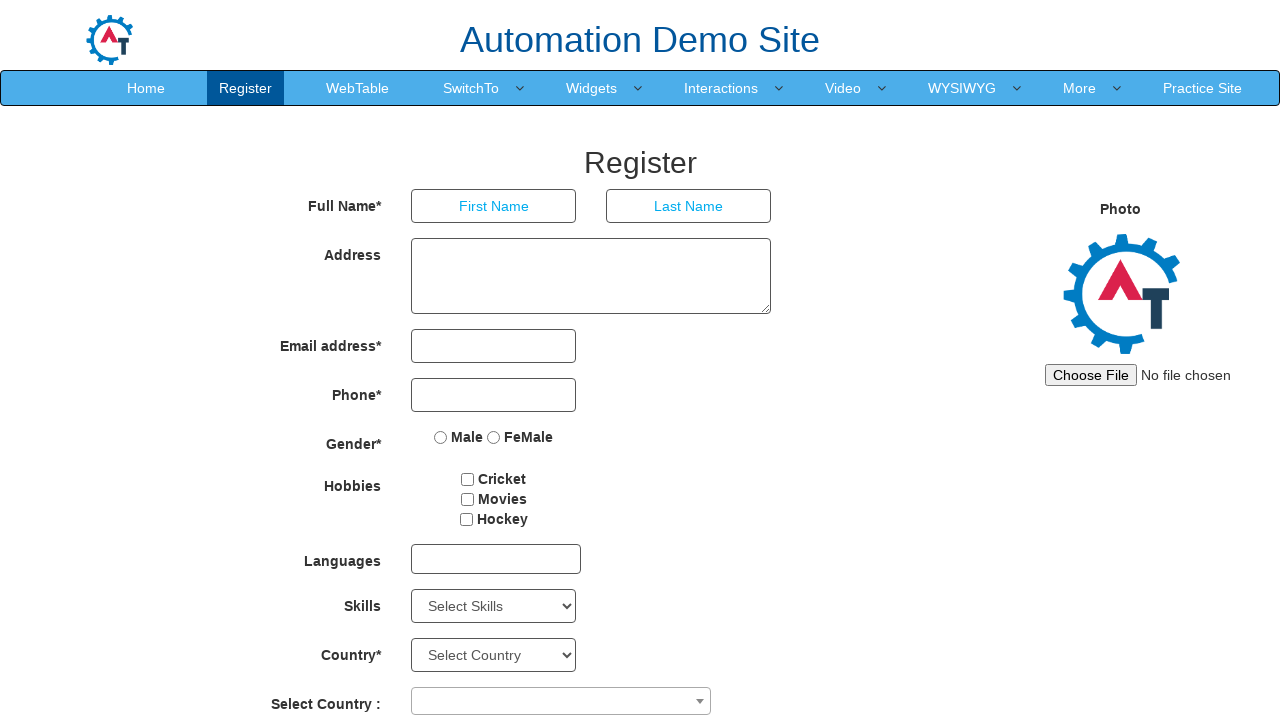

Located skills dropdown element
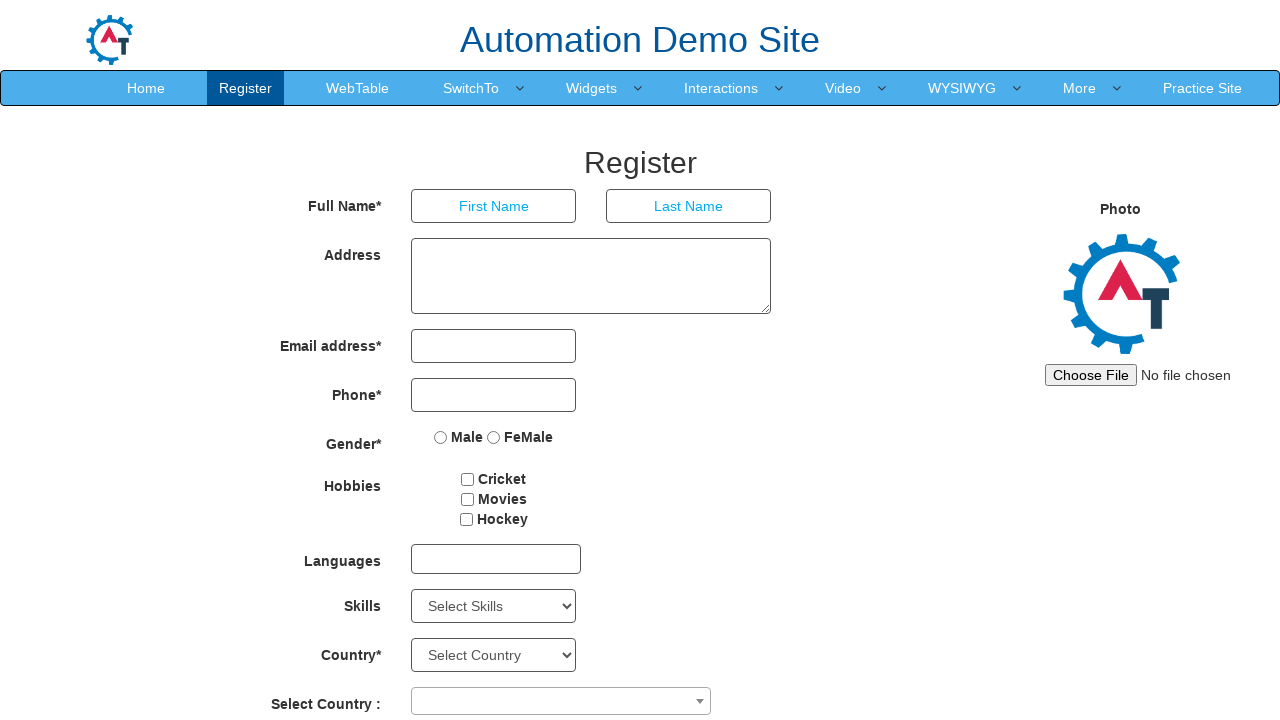

Selected first skill option (Adobe InDesign) by index 1 on select#Skills
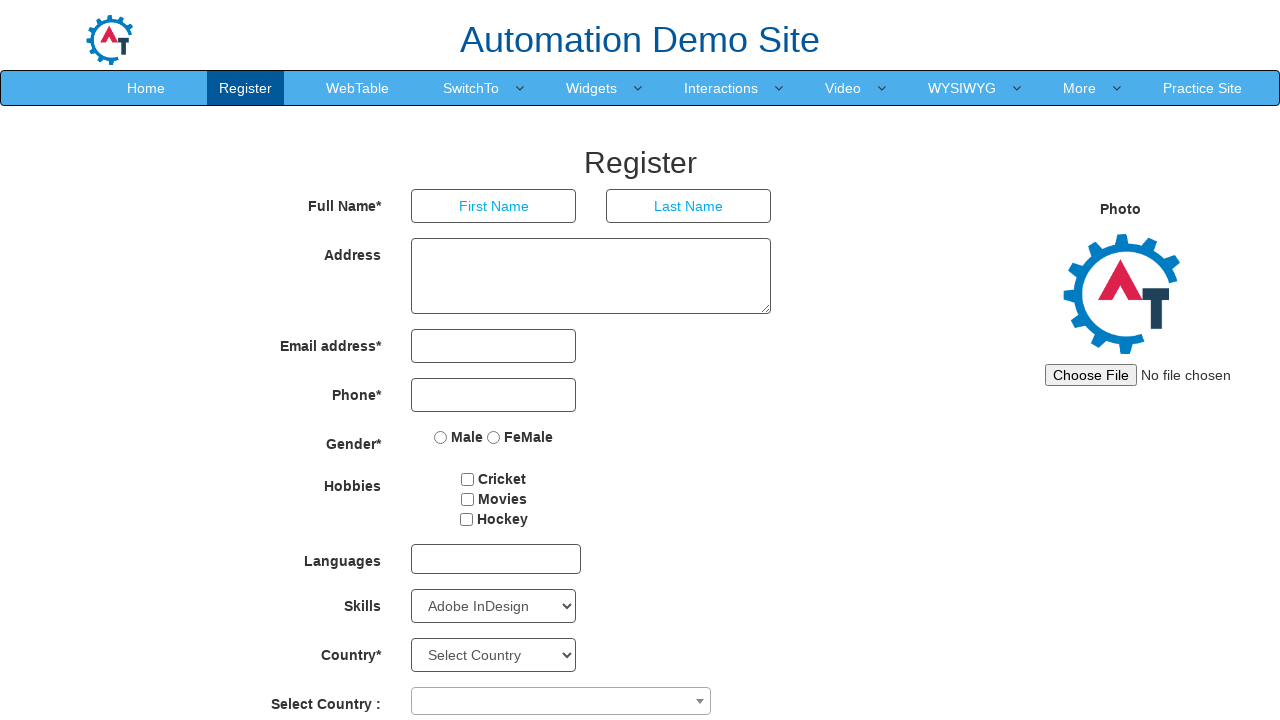

Verified first skill selection matches expected value
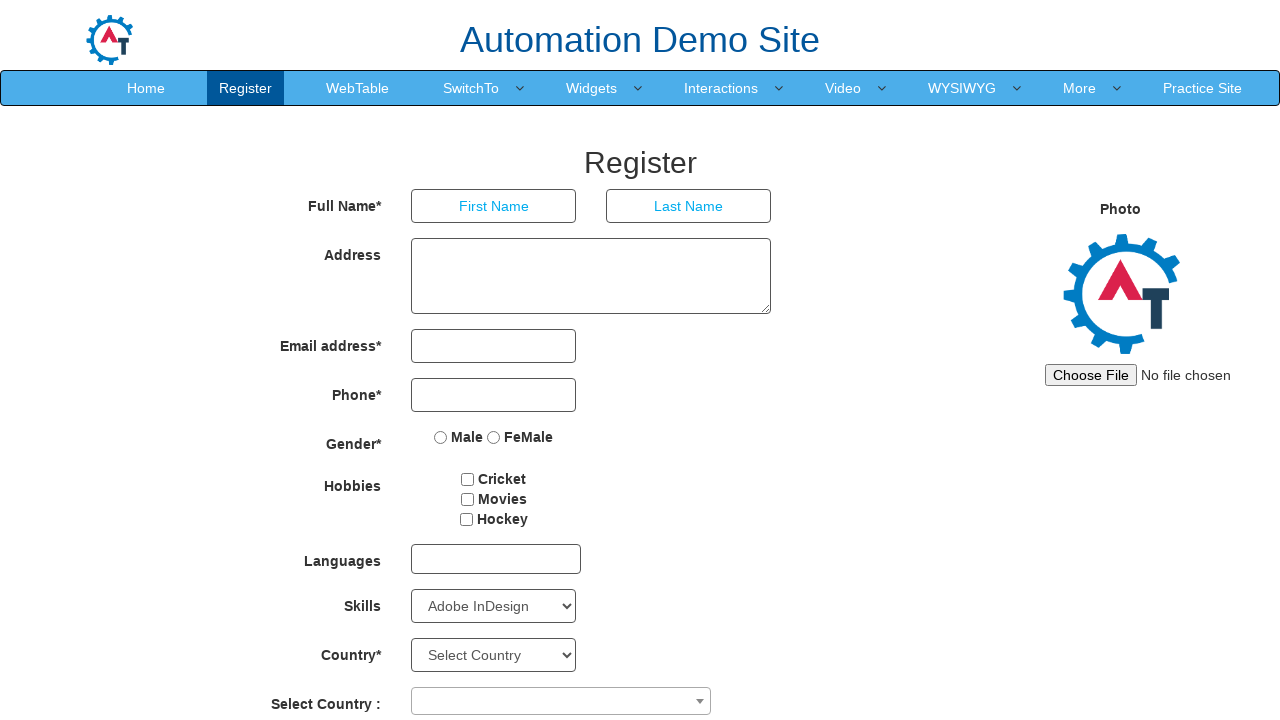

Selected second skill option by index 2 on select#Skills
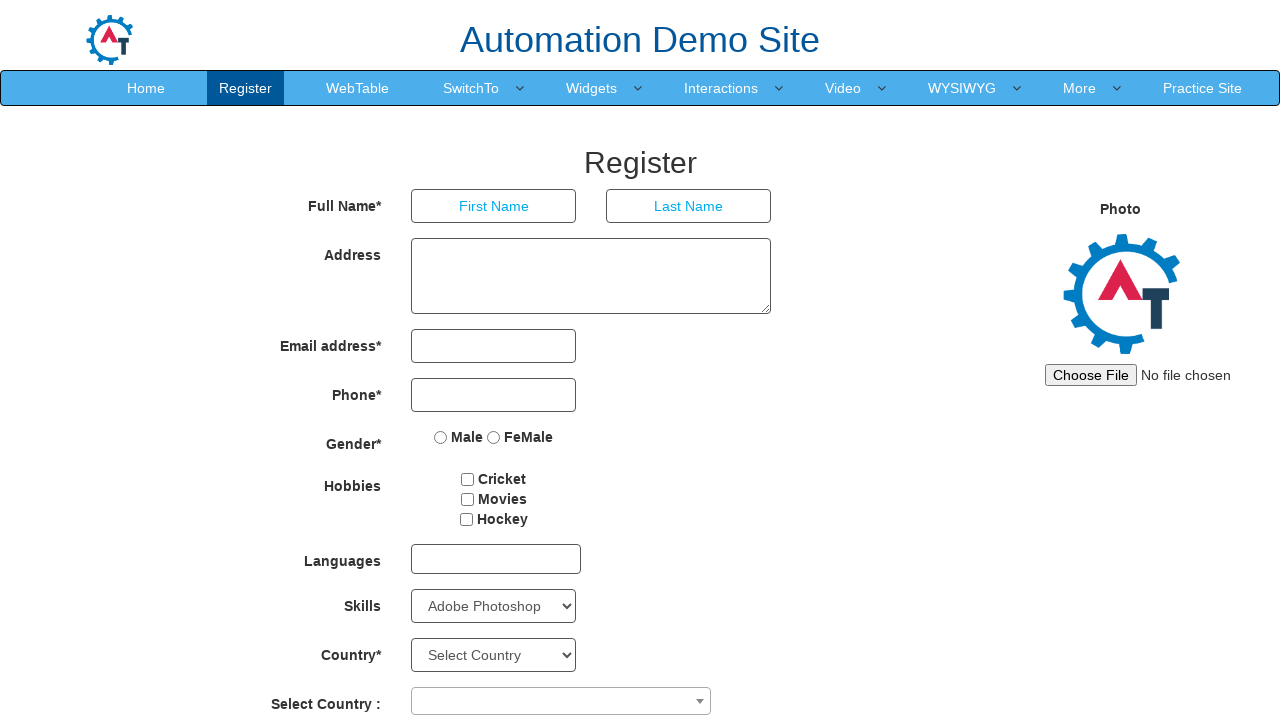

Selected third skill option by index 3 on select#Skills
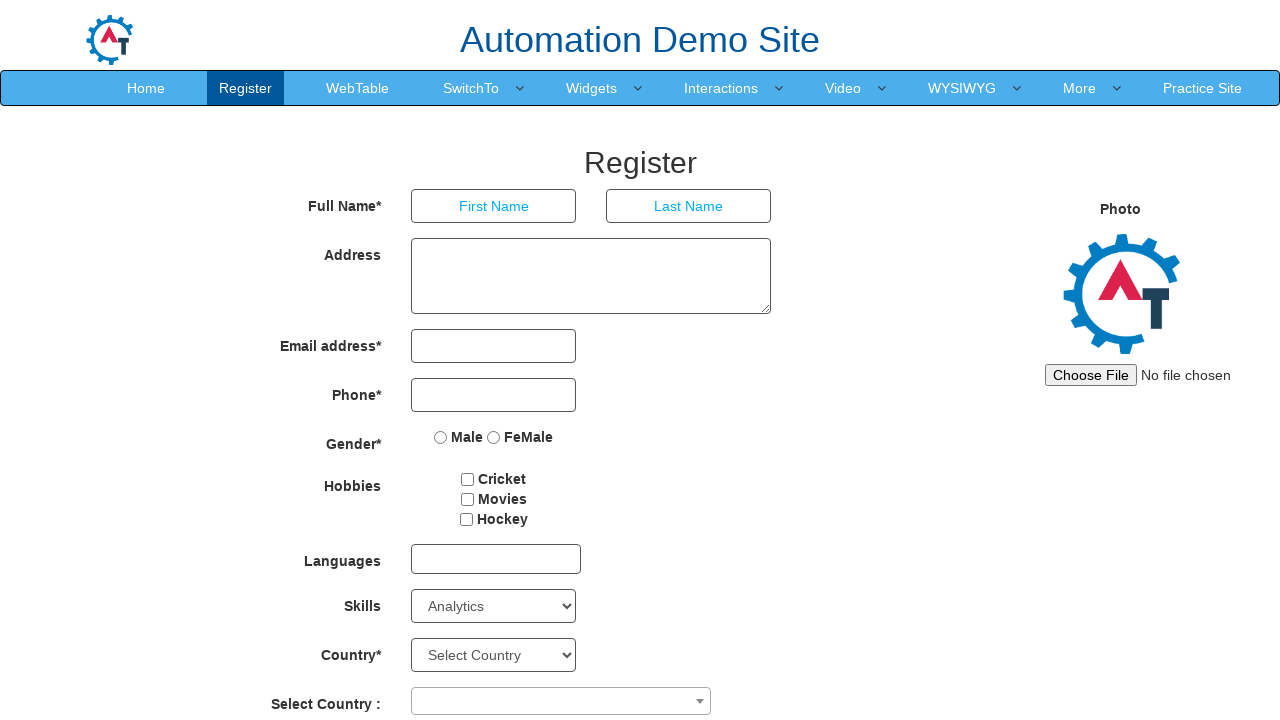

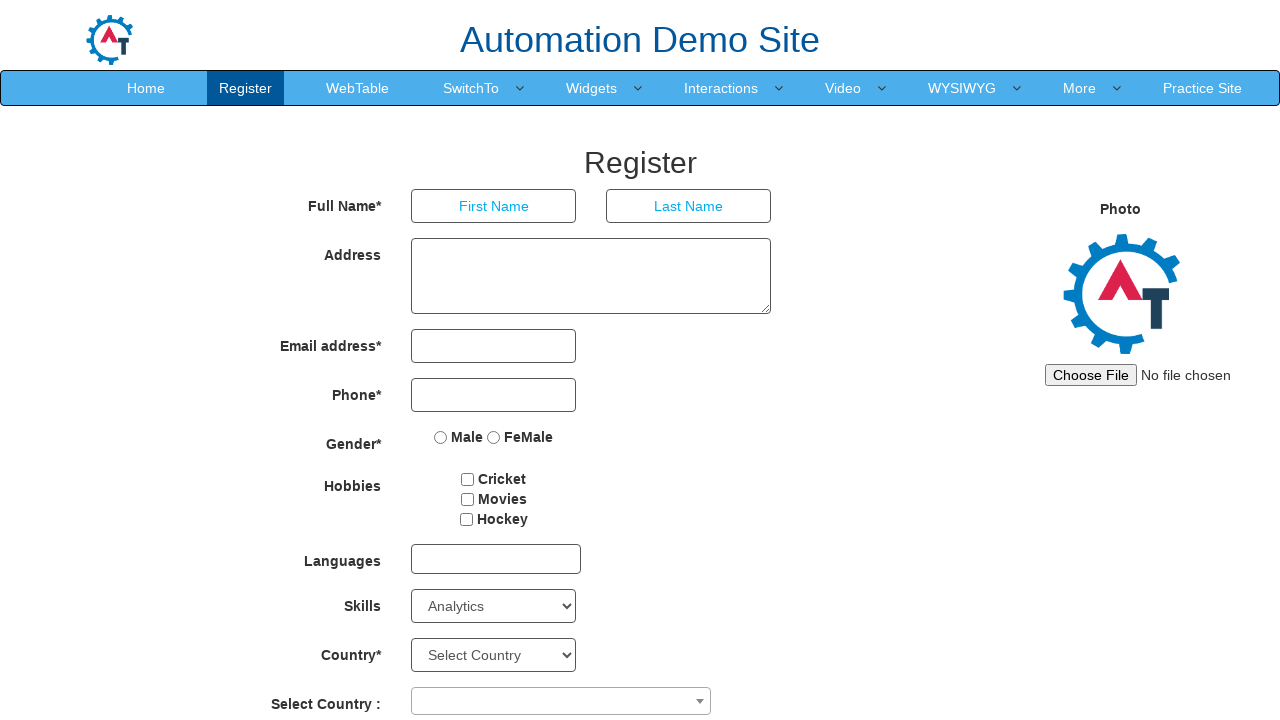